Tests that new todo items are appended to the bottom of the list and counter displays correctly

Starting URL: https://demo.playwright.dev/todomvc

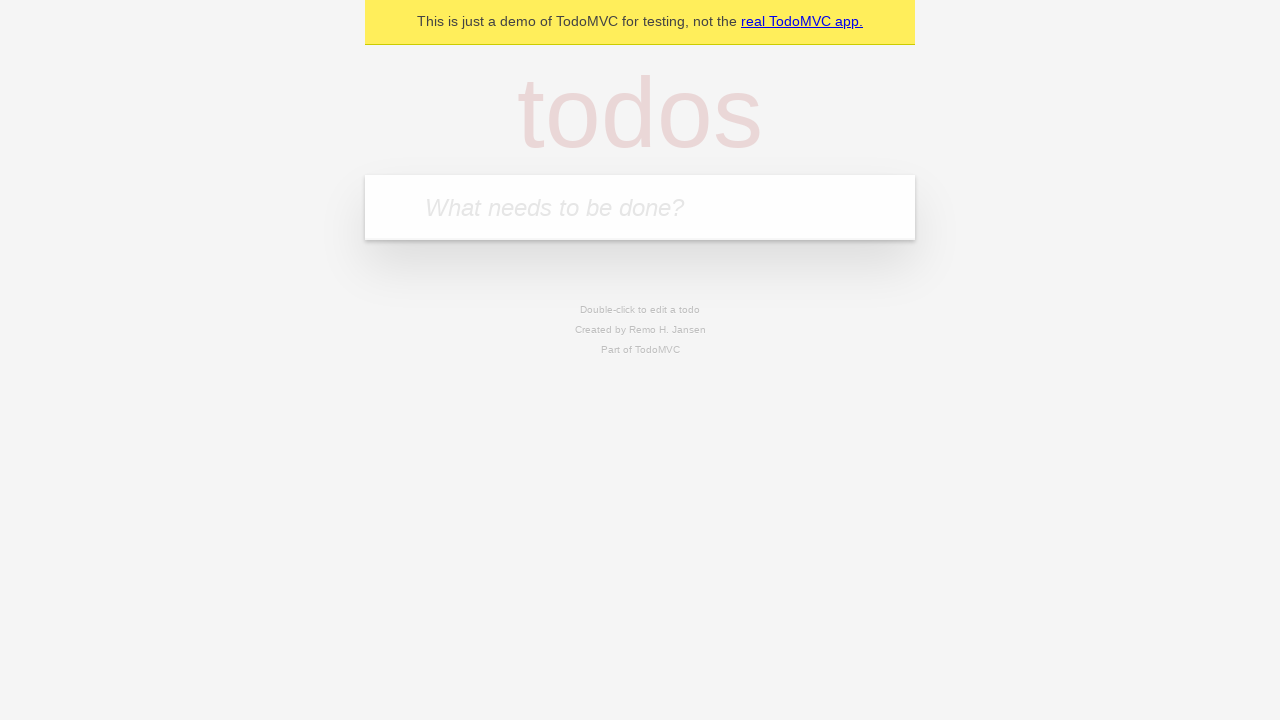

Filled todo input with 'buy some cheese' on internal:attr=[placeholder="What needs to be done?"i]
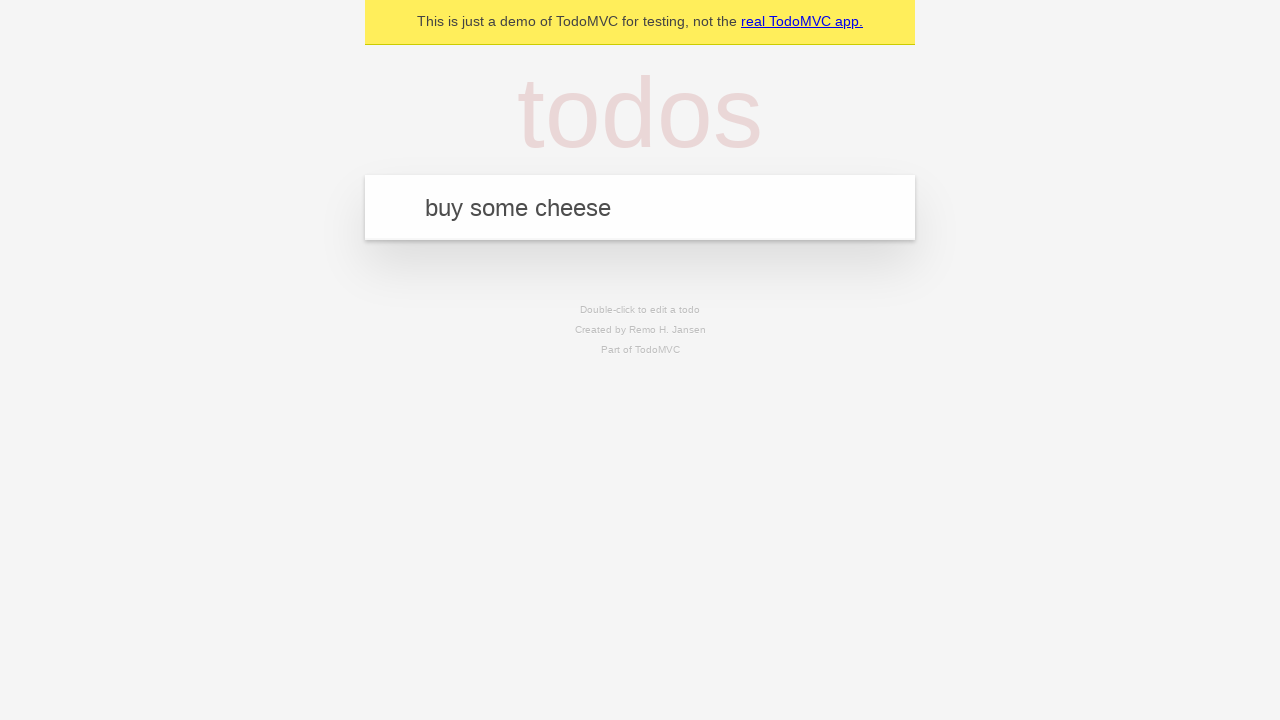

Pressed Enter to add first todo item on internal:attr=[placeholder="What needs to be done?"i]
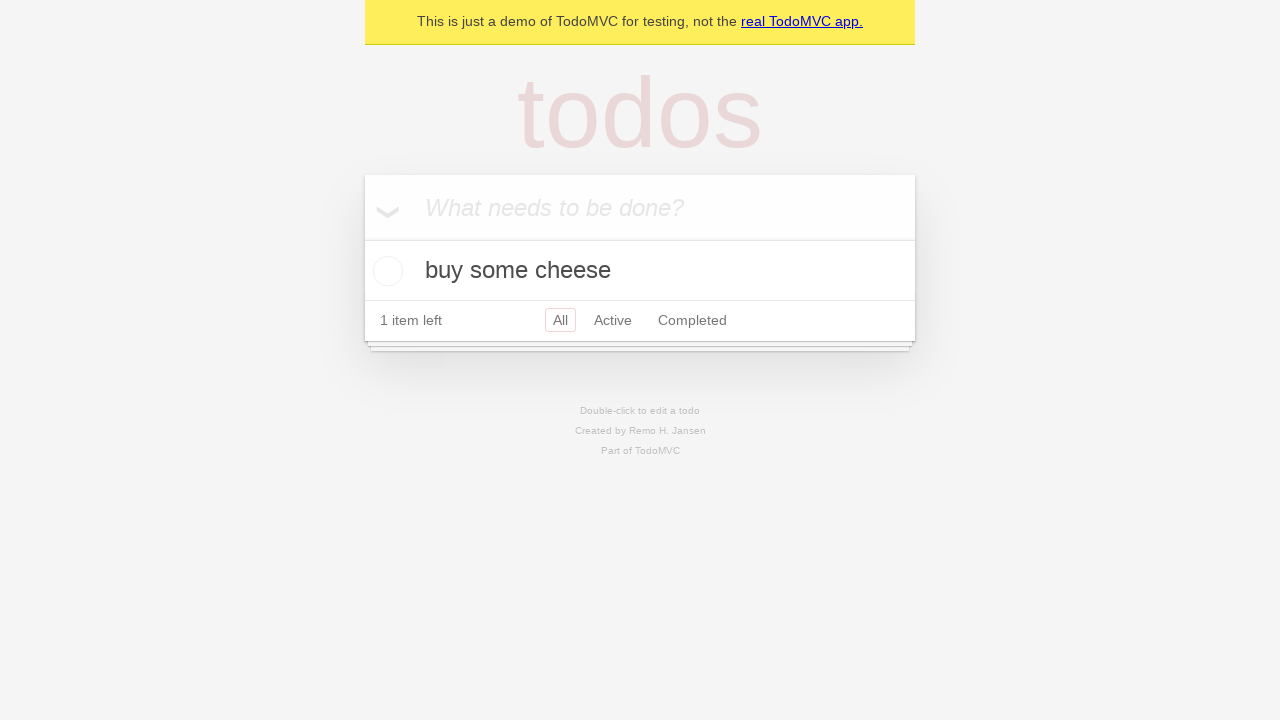

Filled todo input with 'feed the cat' on internal:attr=[placeholder="What needs to be done?"i]
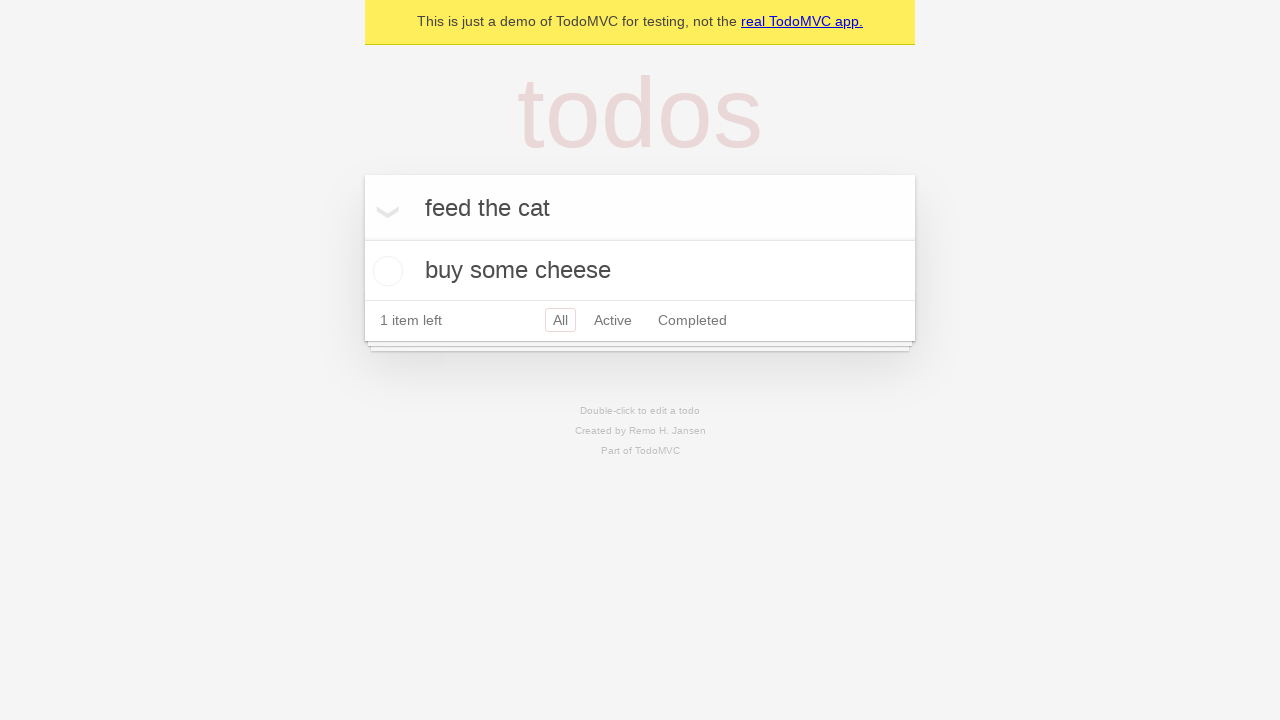

Pressed Enter to add second todo item on internal:attr=[placeholder="What needs to be done?"i]
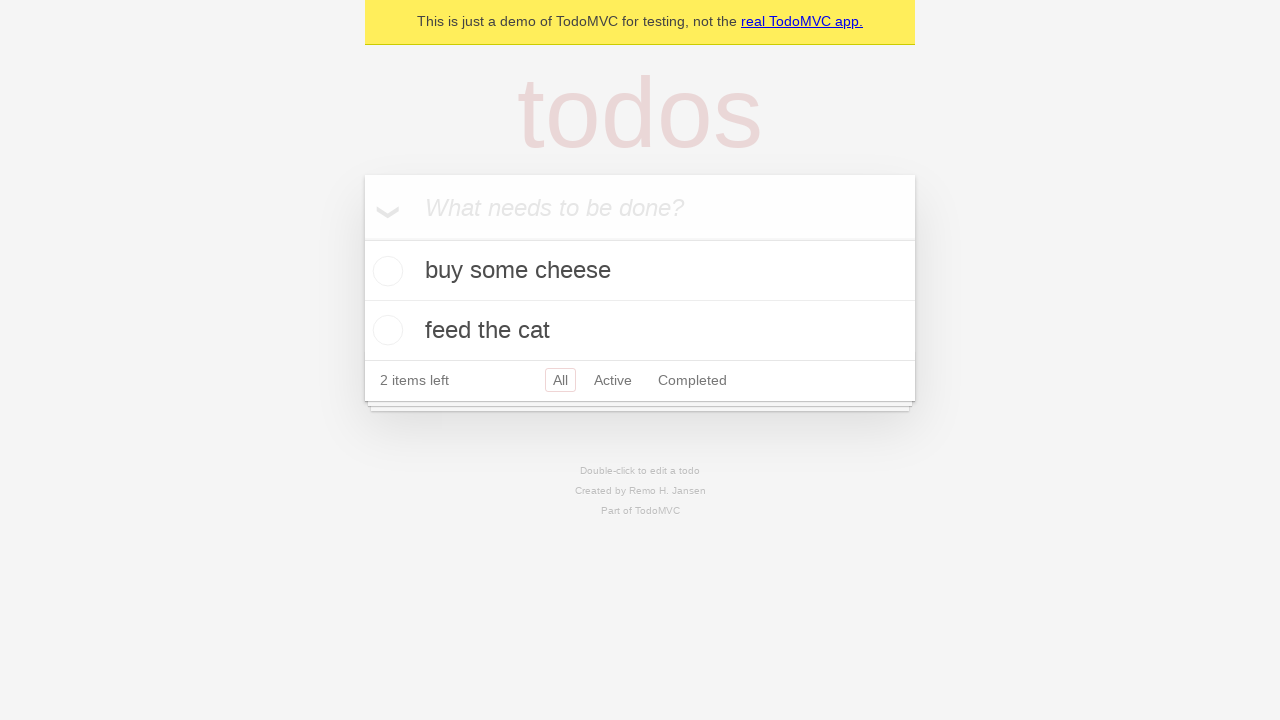

Filled todo input with 'book a doctors appointment' on internal:attr=[placeholder="What needs to be done?"i]
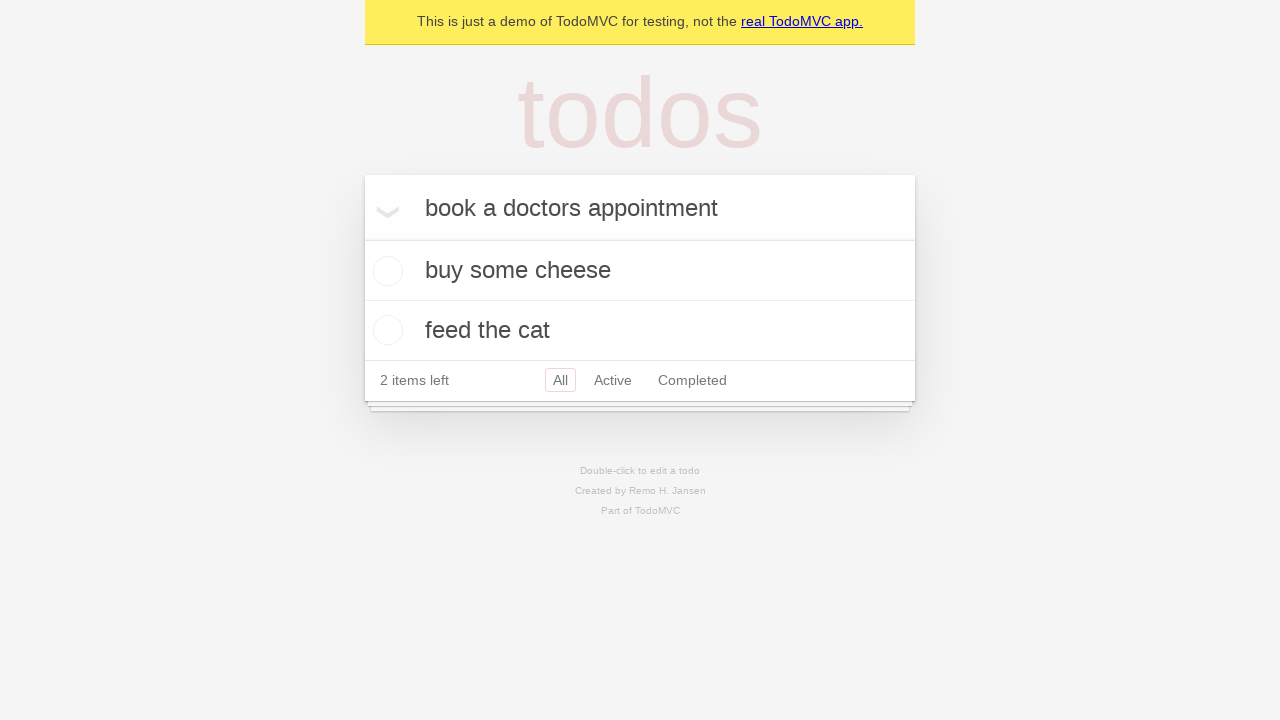

Pressed Enter to add third todo item on internal:attr=[placeholder="What needs to be done?"i]
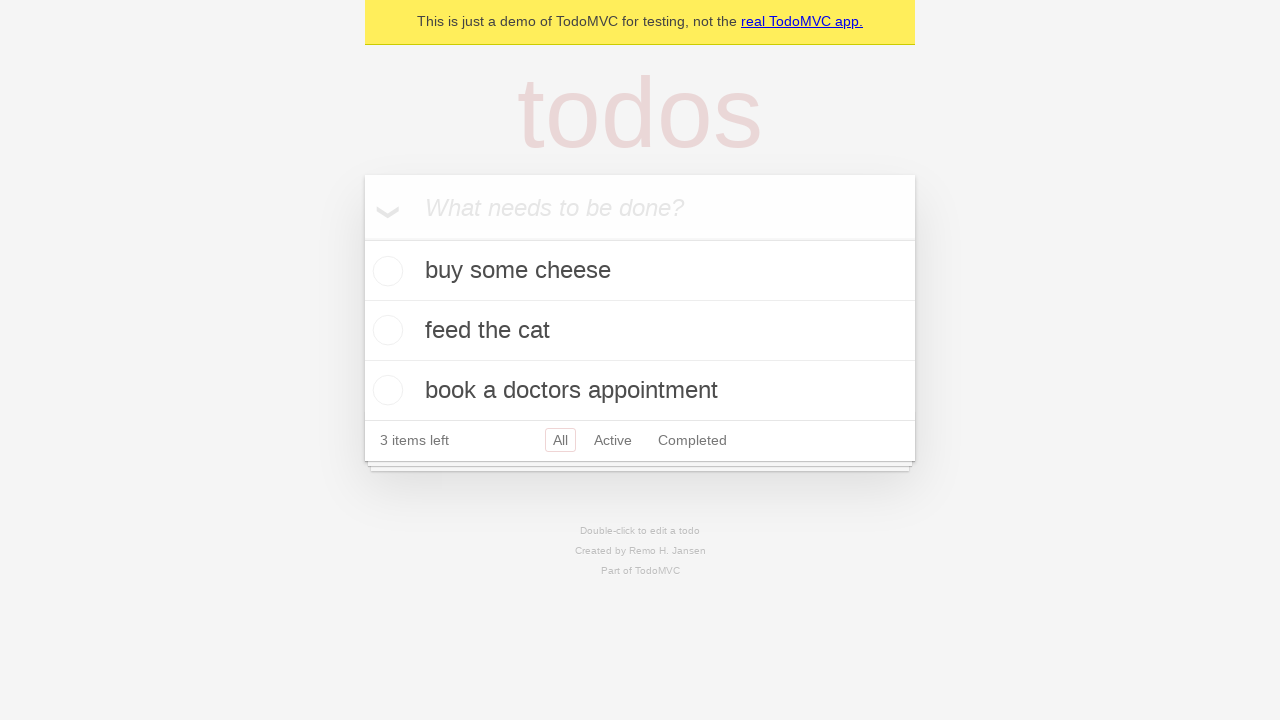

Waited for all three todo items to be displayed in the list
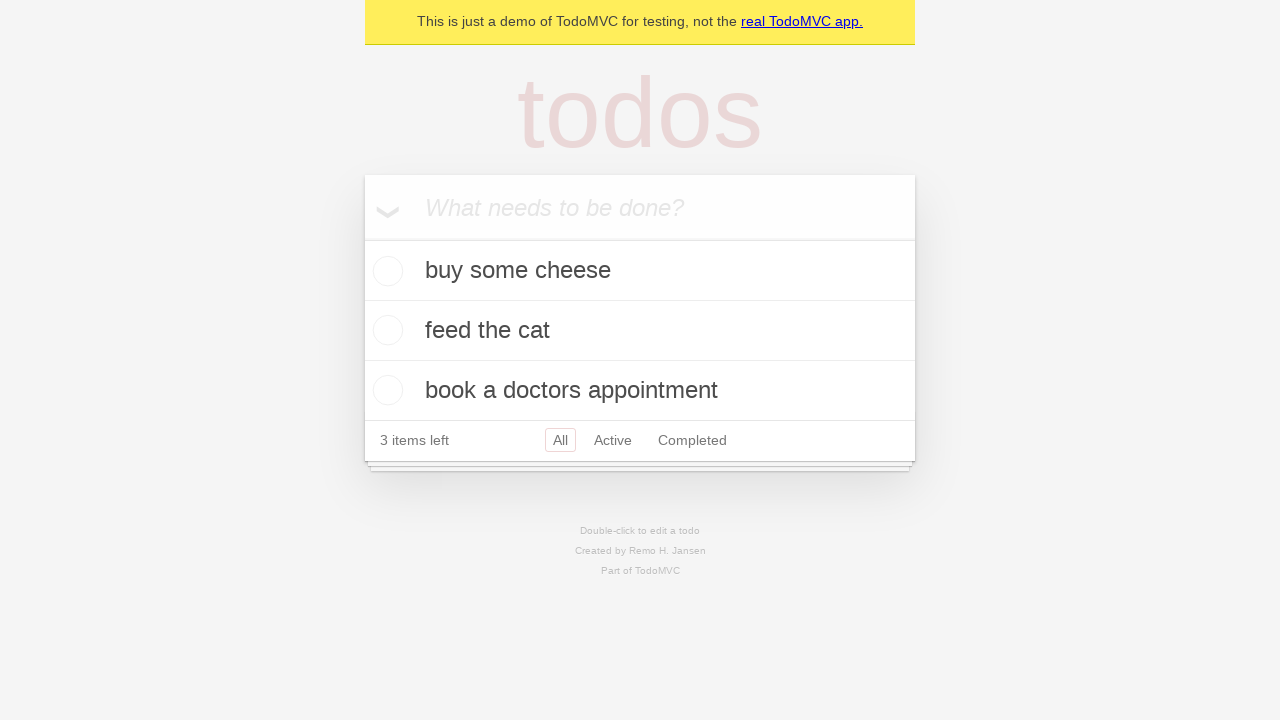

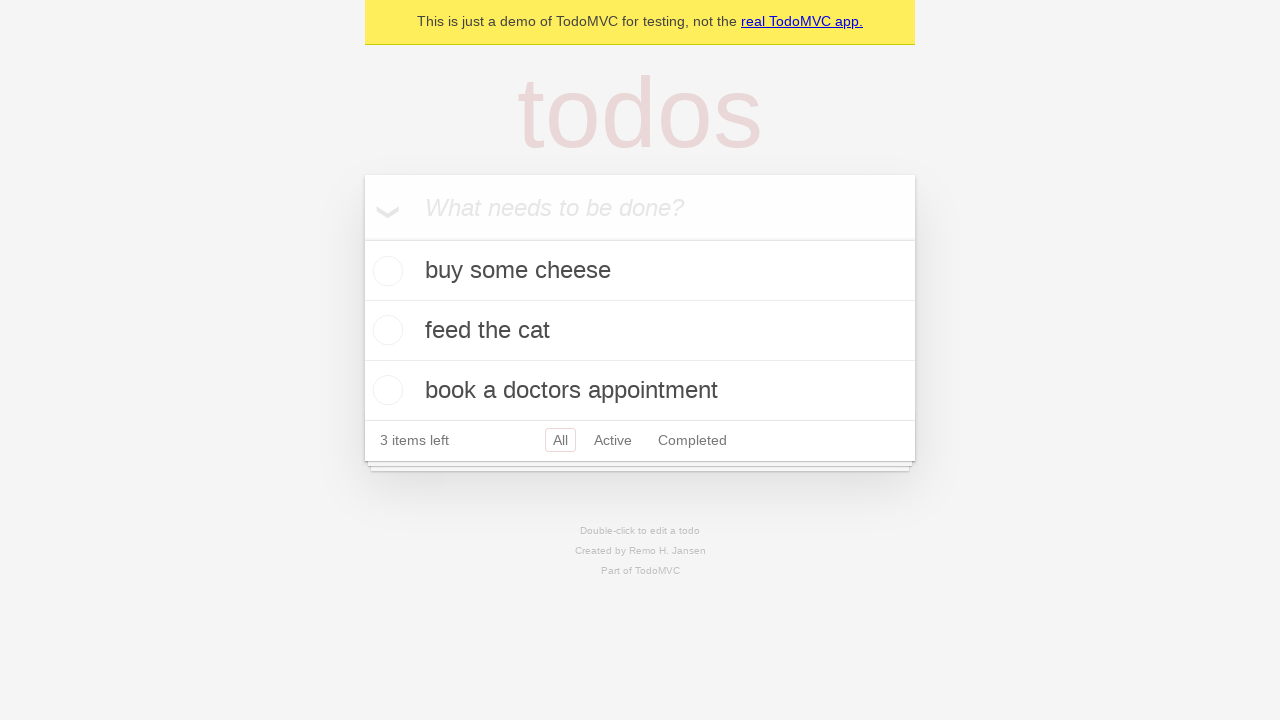